Tests an e-commerce vegetable shop by searching for products containing "ca", verifying 4 products are displayed, adding multiple items to cart, and validating the brand logo text.

Starting URL: https://rahulshettyacademy.com/seleniumPractise/#/

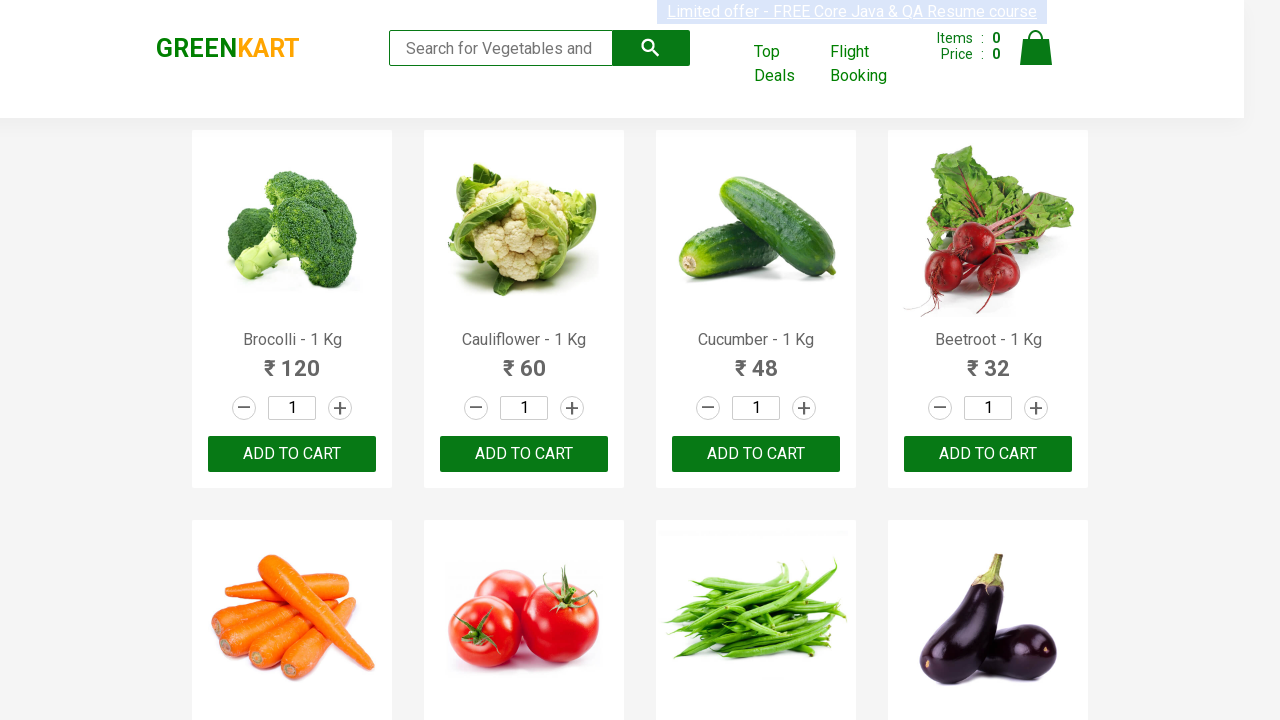

Filled search field with 'ca' to filter products on .search-keyword
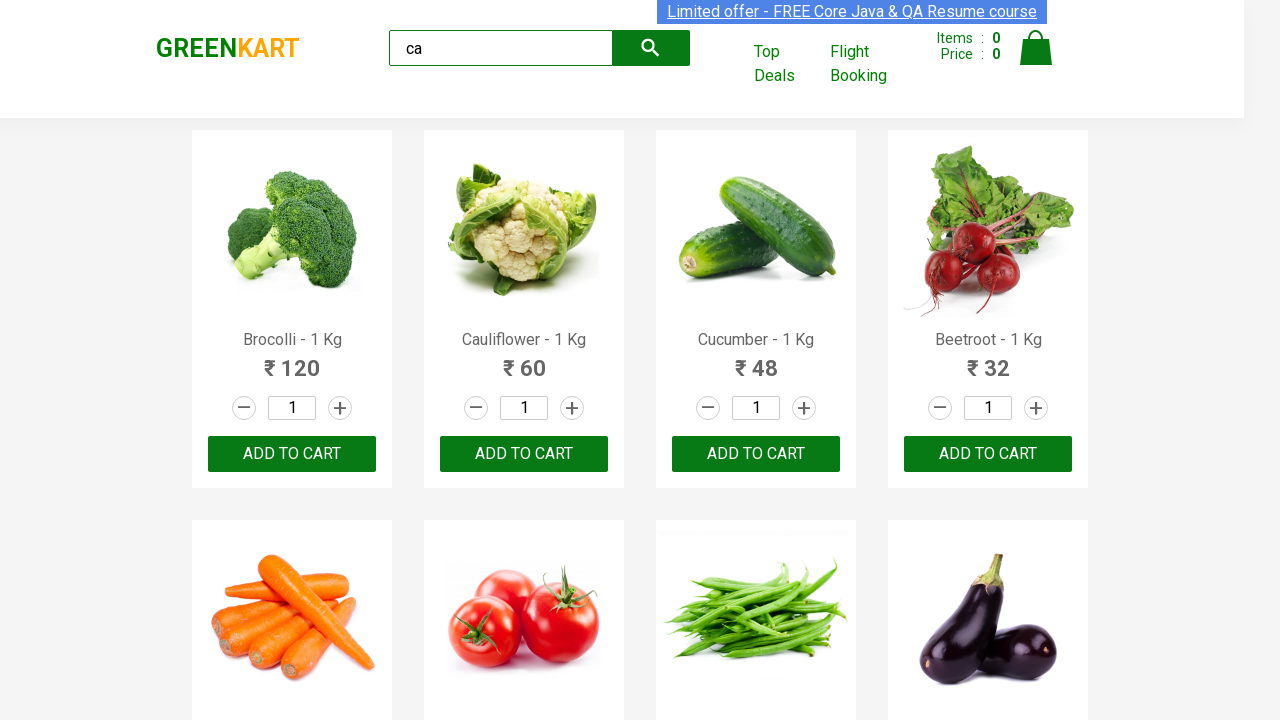

Waited for search results to filter
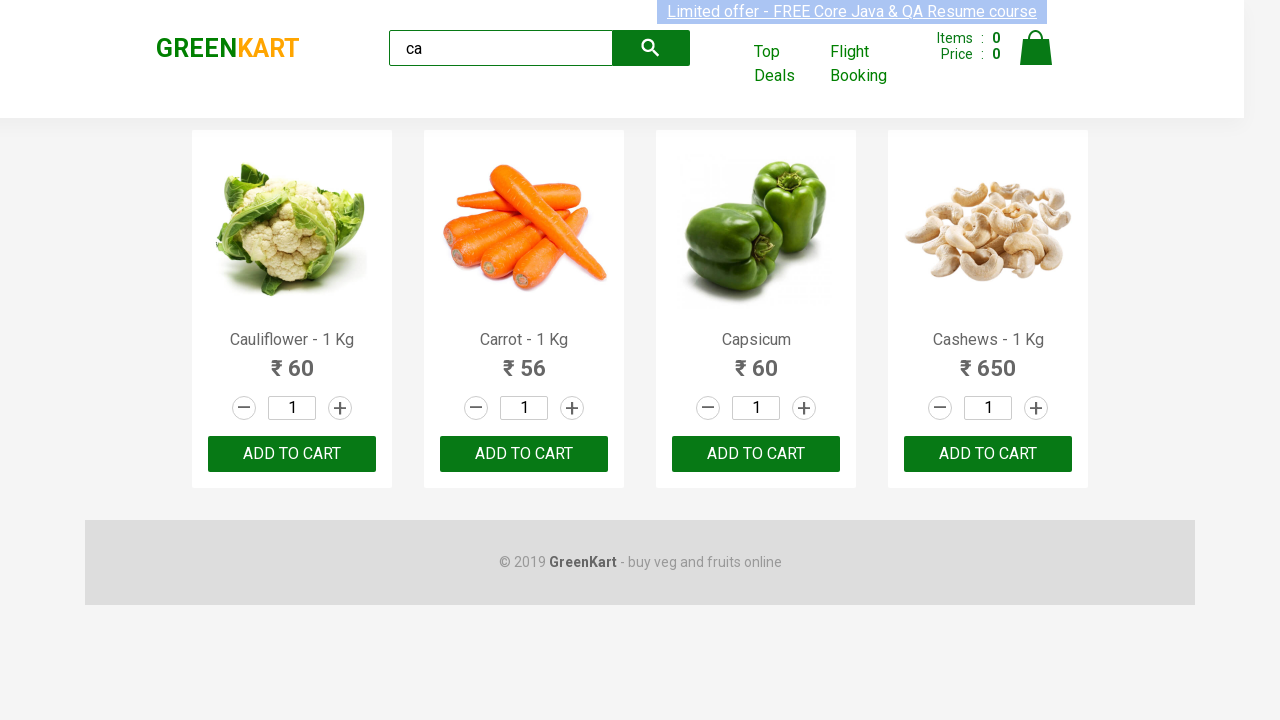

Verified visible products are displayed
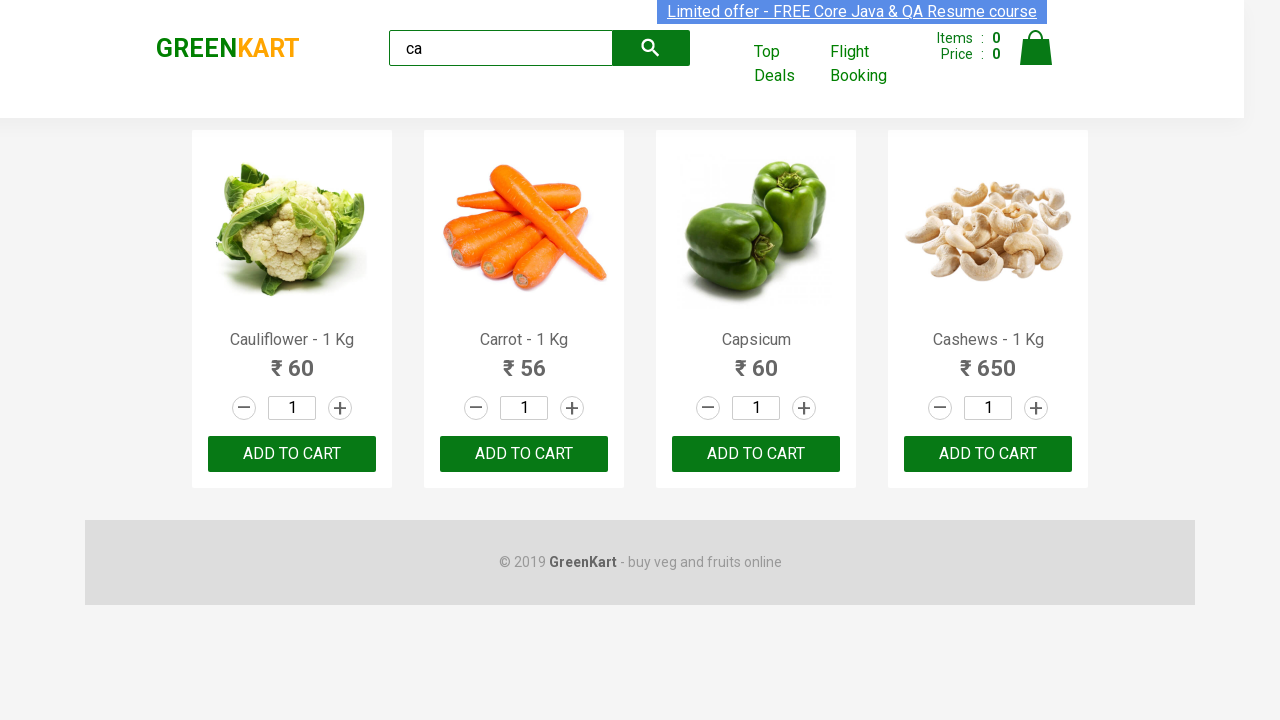

Retrieved locator for visible products
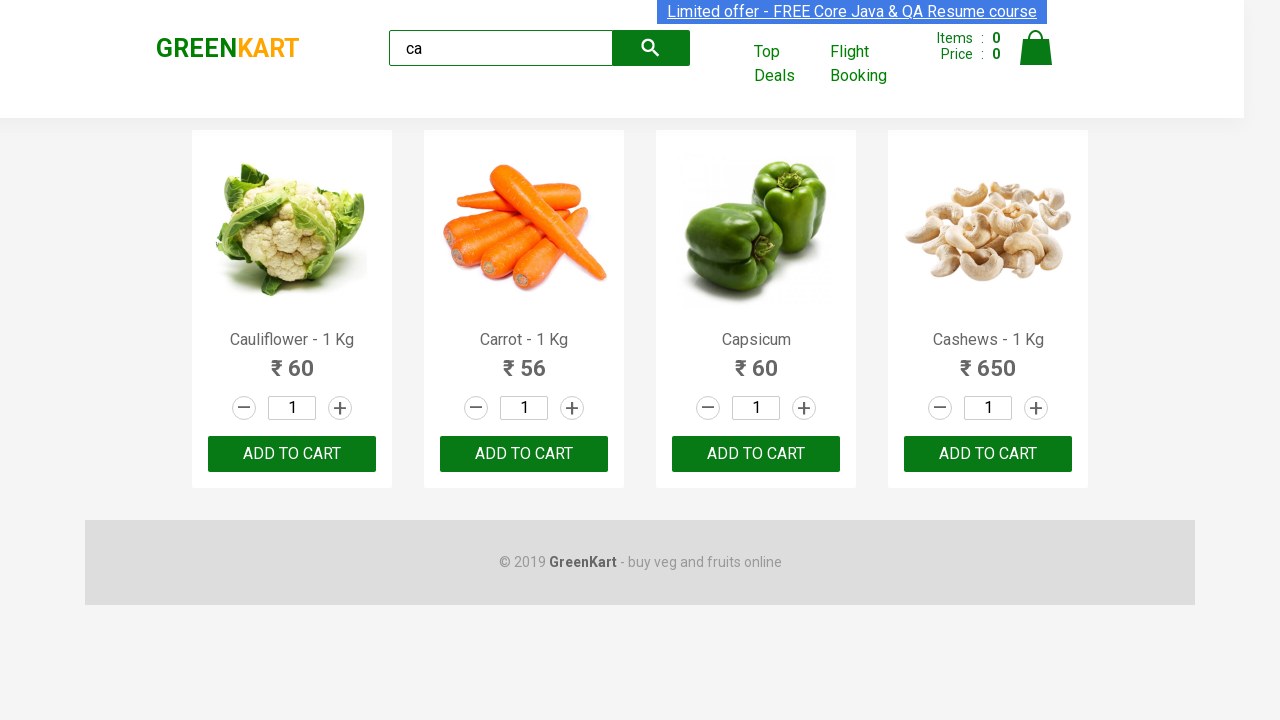

Clicked ADD TO CART button on third product at (756, 454) on :nth-child(3) > .product-action > button
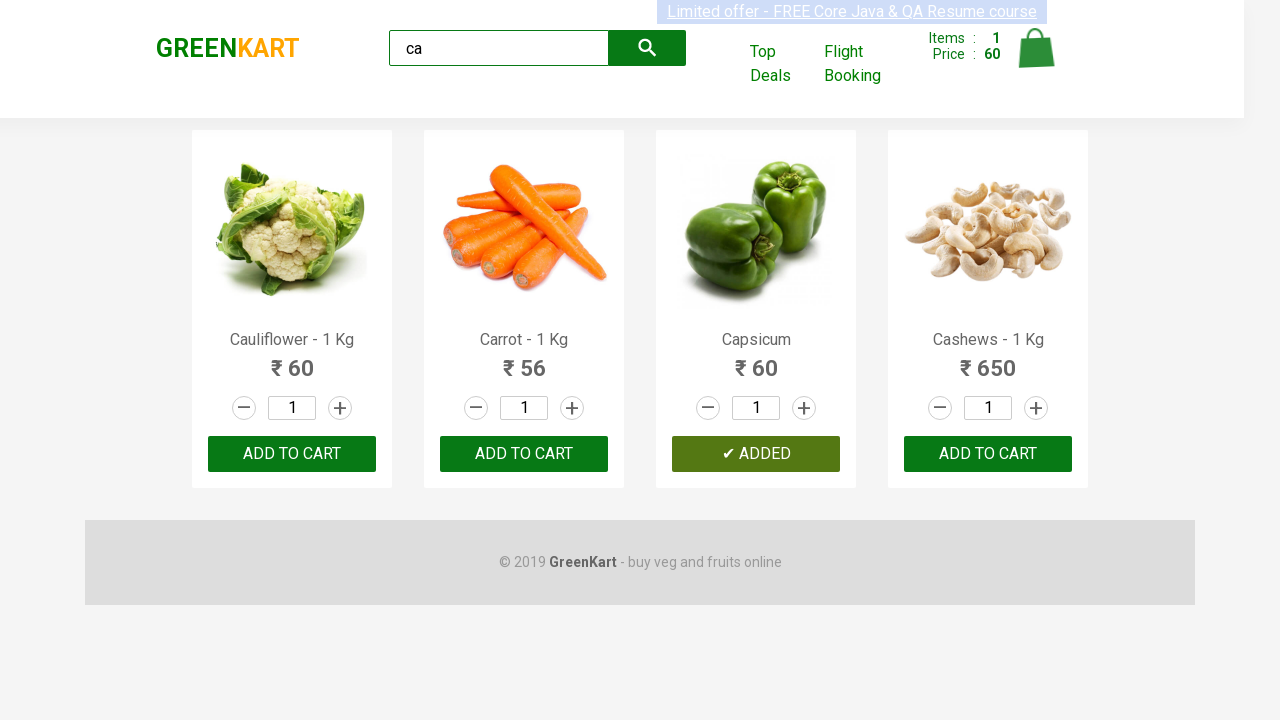

Clicked ADD TO CART button on another product using nth selector at (756, 454) on .products .product >> nth=2 >> button >> internal:has-text="ADD TO CART"i
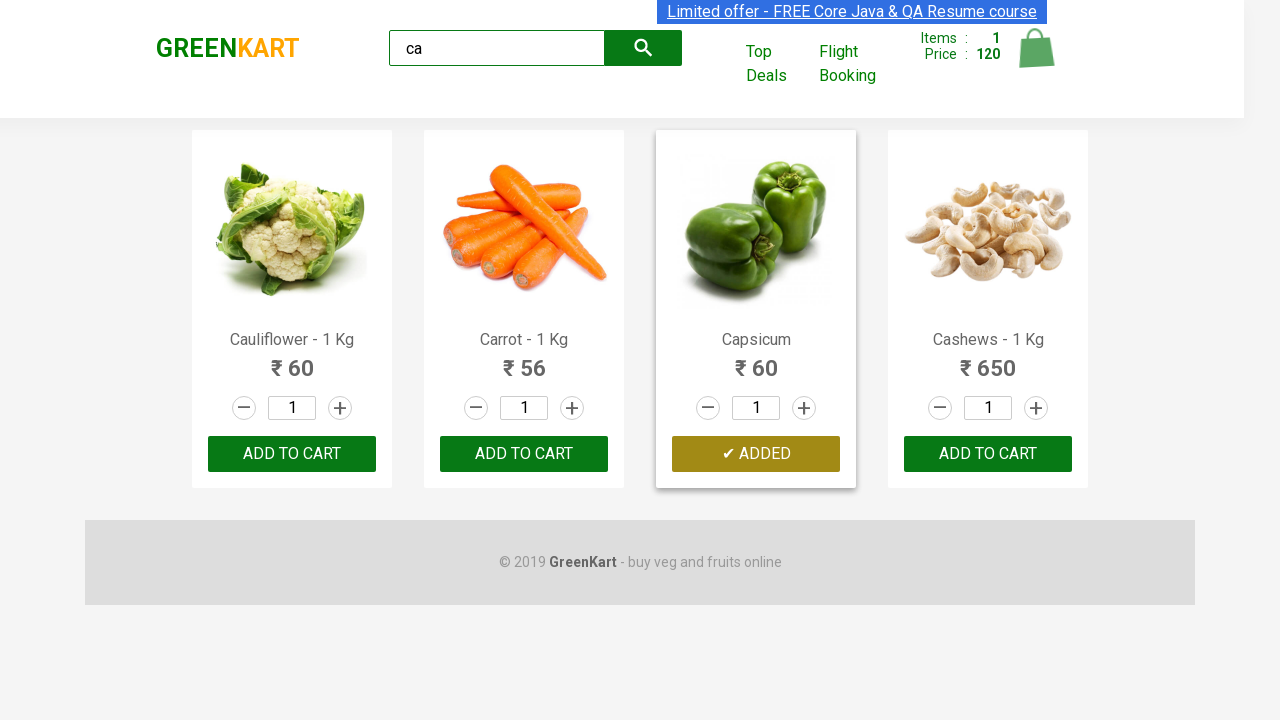

Retrieved locator for all products
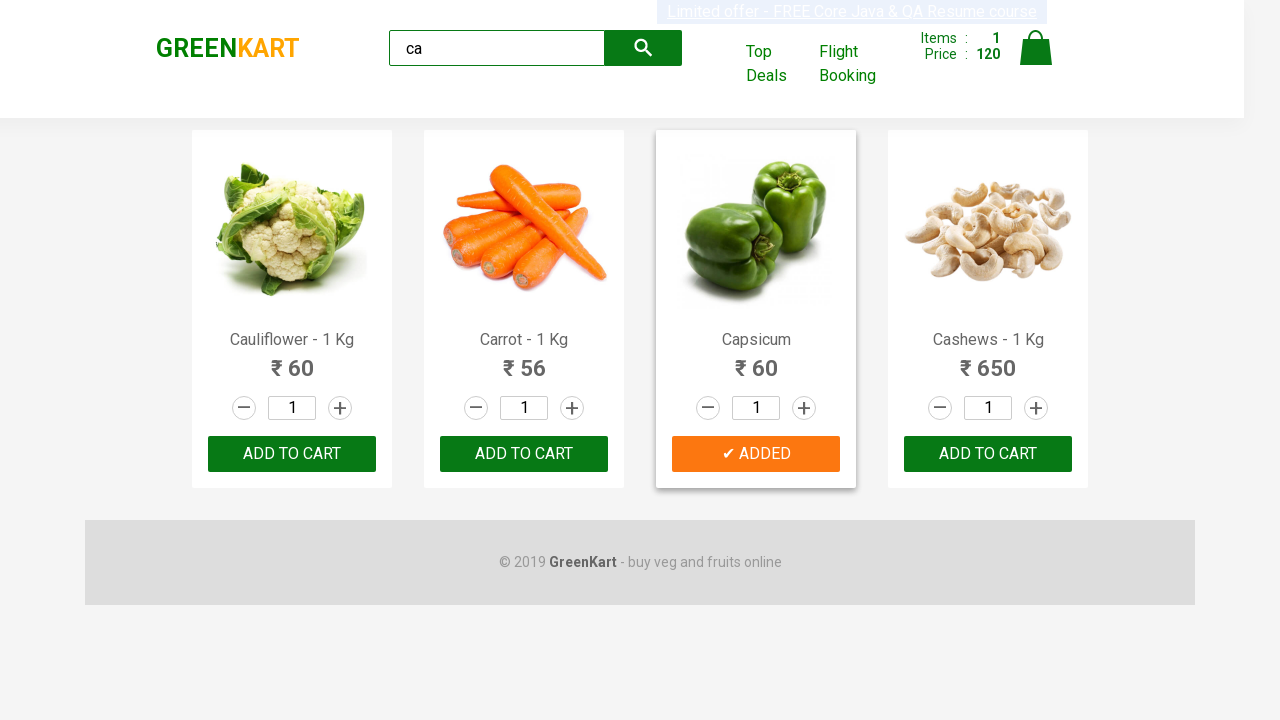

Counted 4 total products
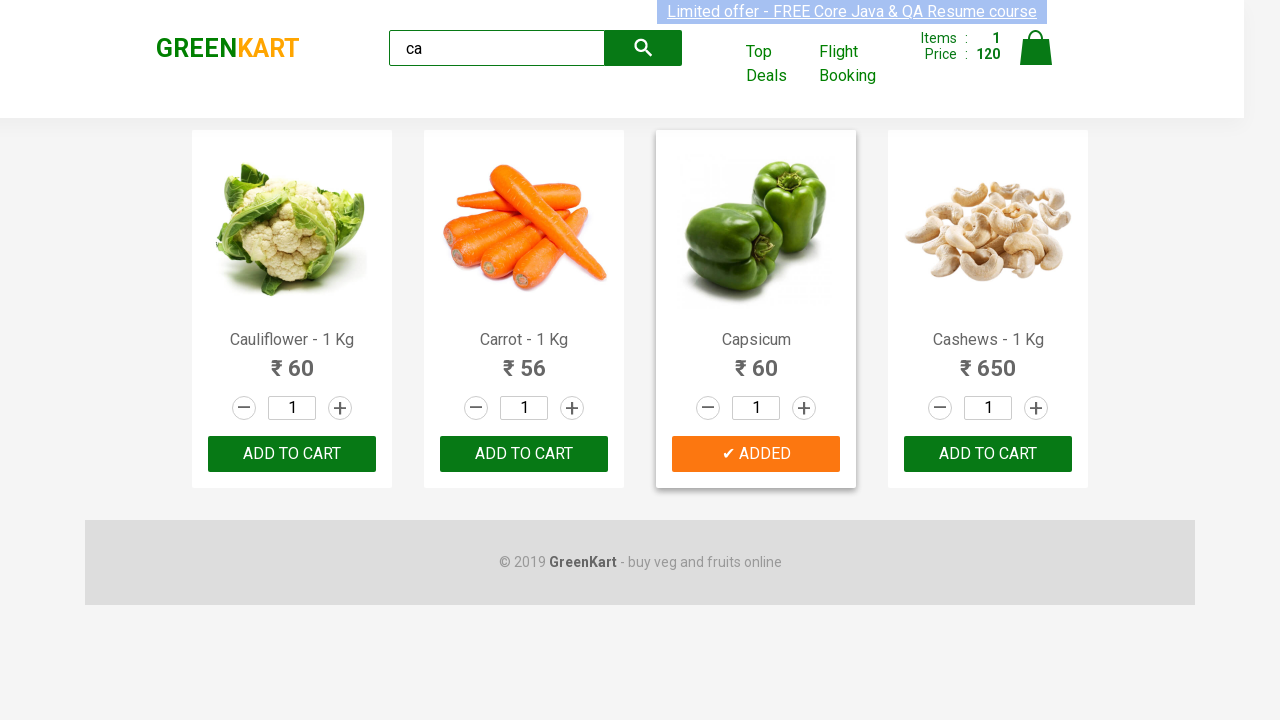

Retrieved product name: Cauliflower - 1 Kg
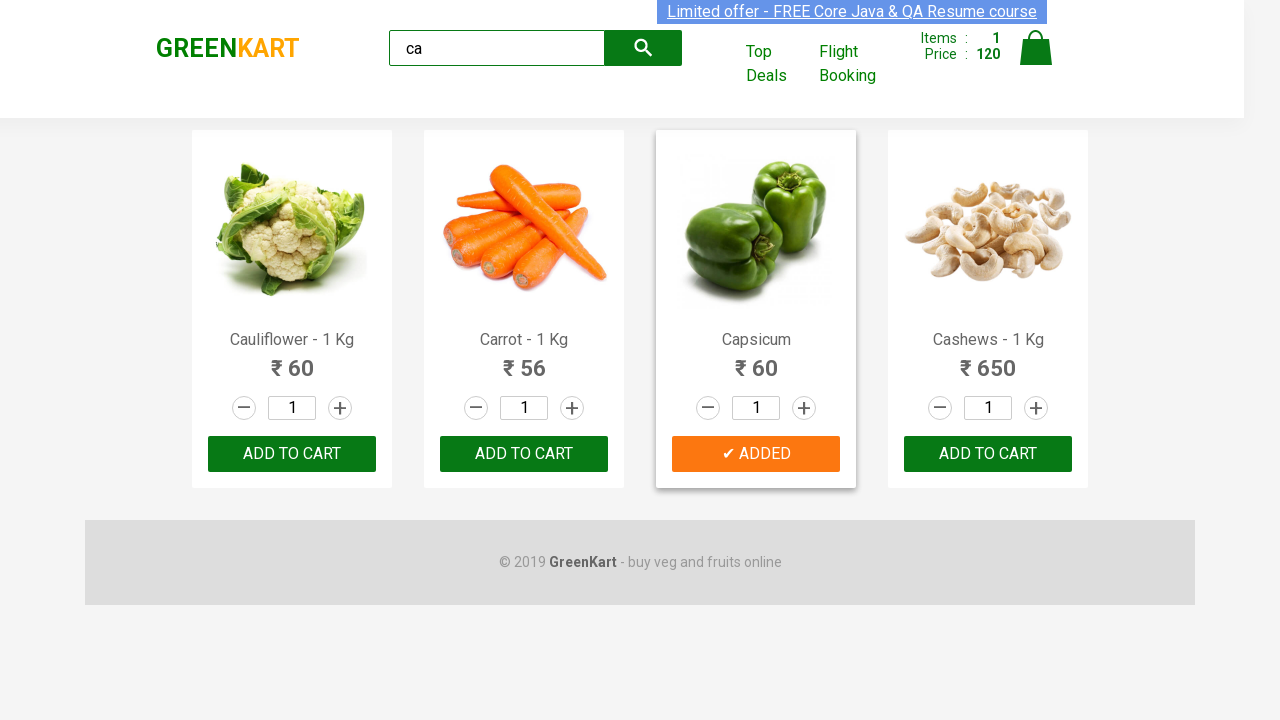

Retrieved product name: Carrot - 1 Kg
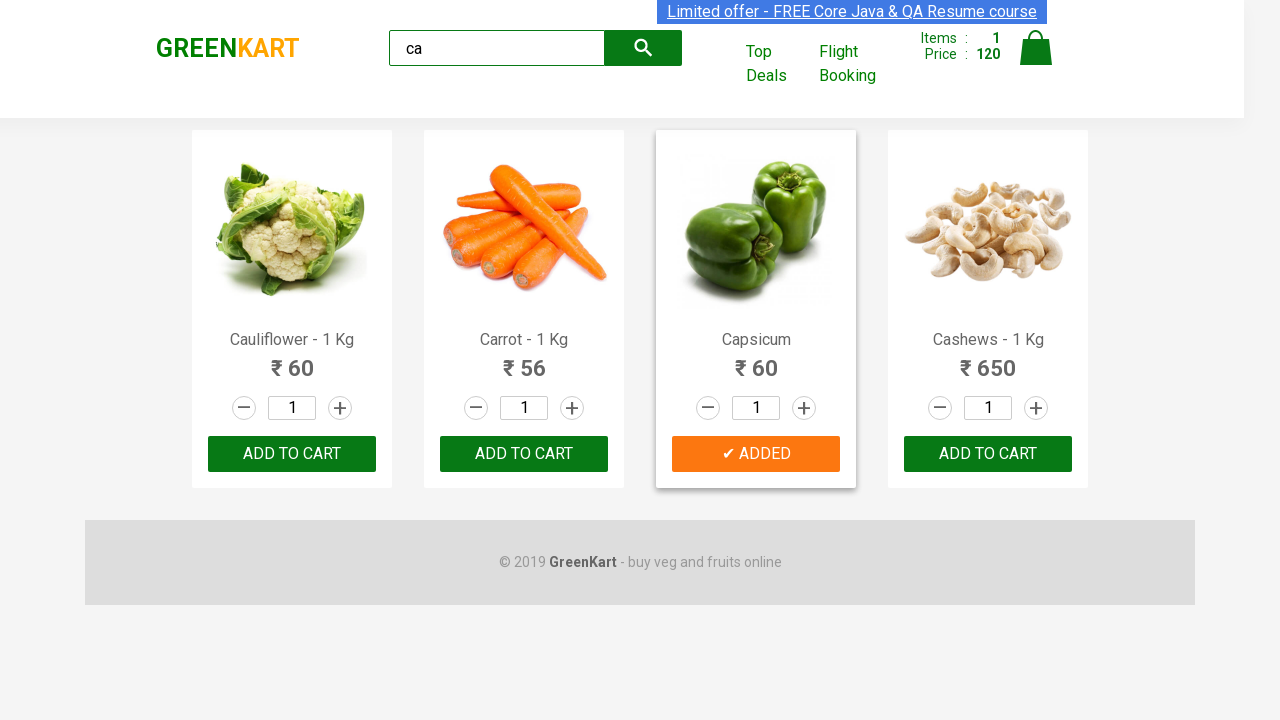

Retrieved product name: Capsicum
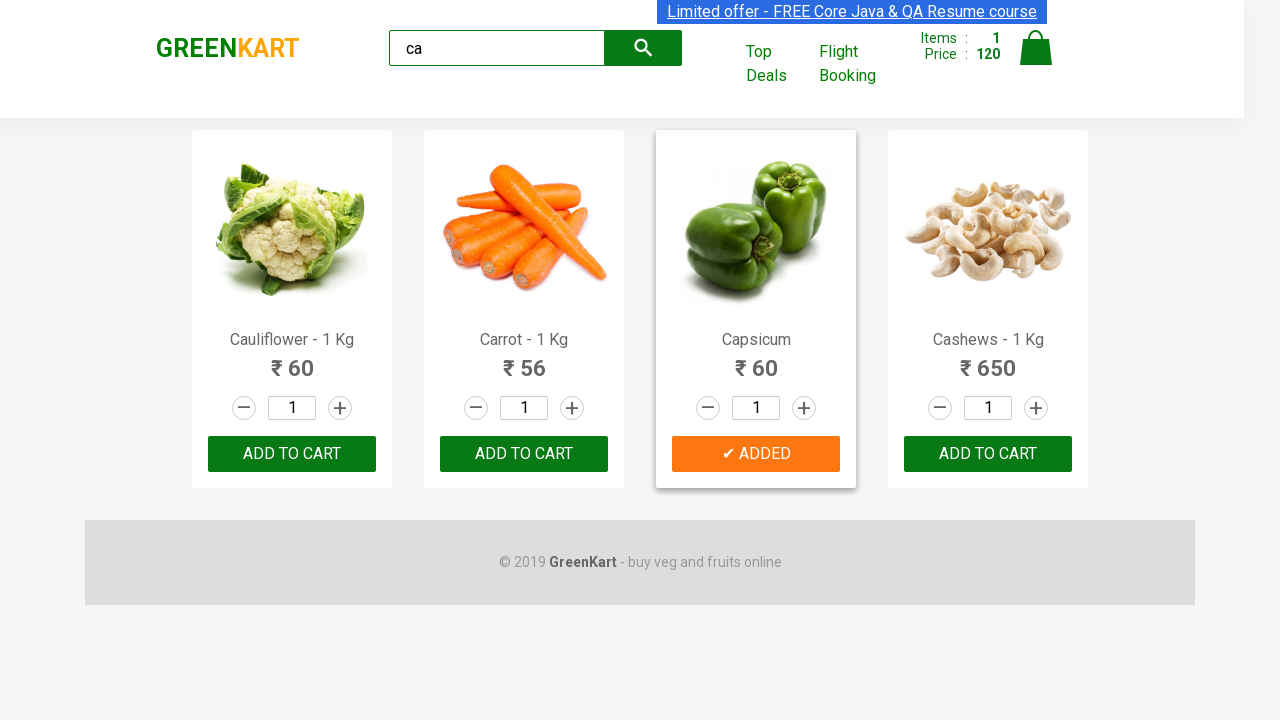

Retrieved product name: Cashews - 1 Kg
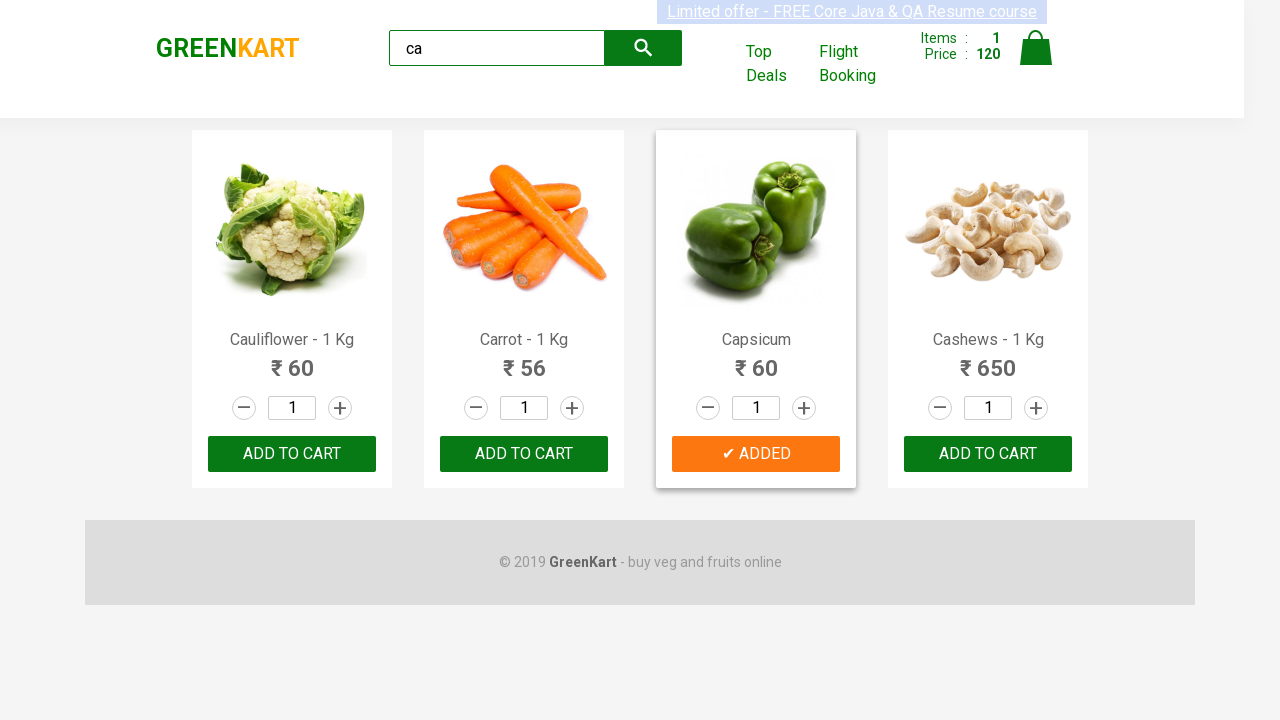

Clicked ADD TO CART button on Cashews product at (988, 454) on .products .product >> nth=3 >> button
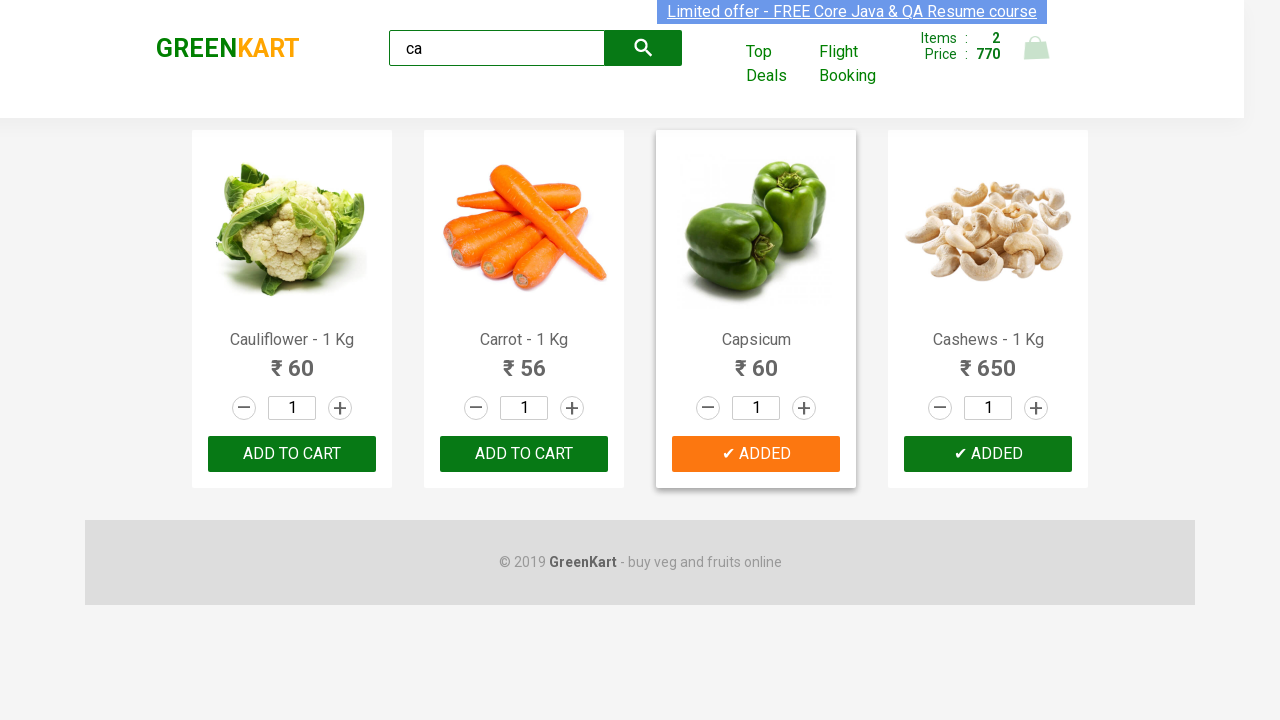

Retrieved brand logo element
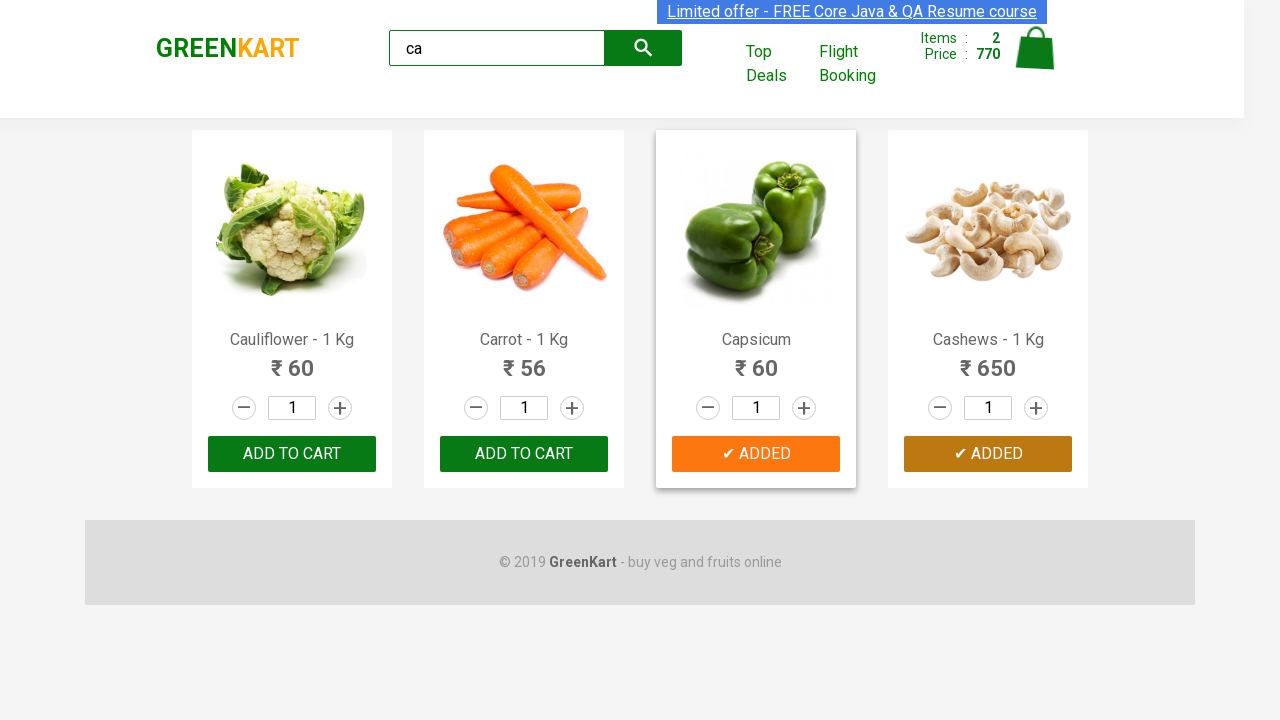

Verified brand logo text is 'GREENKART'
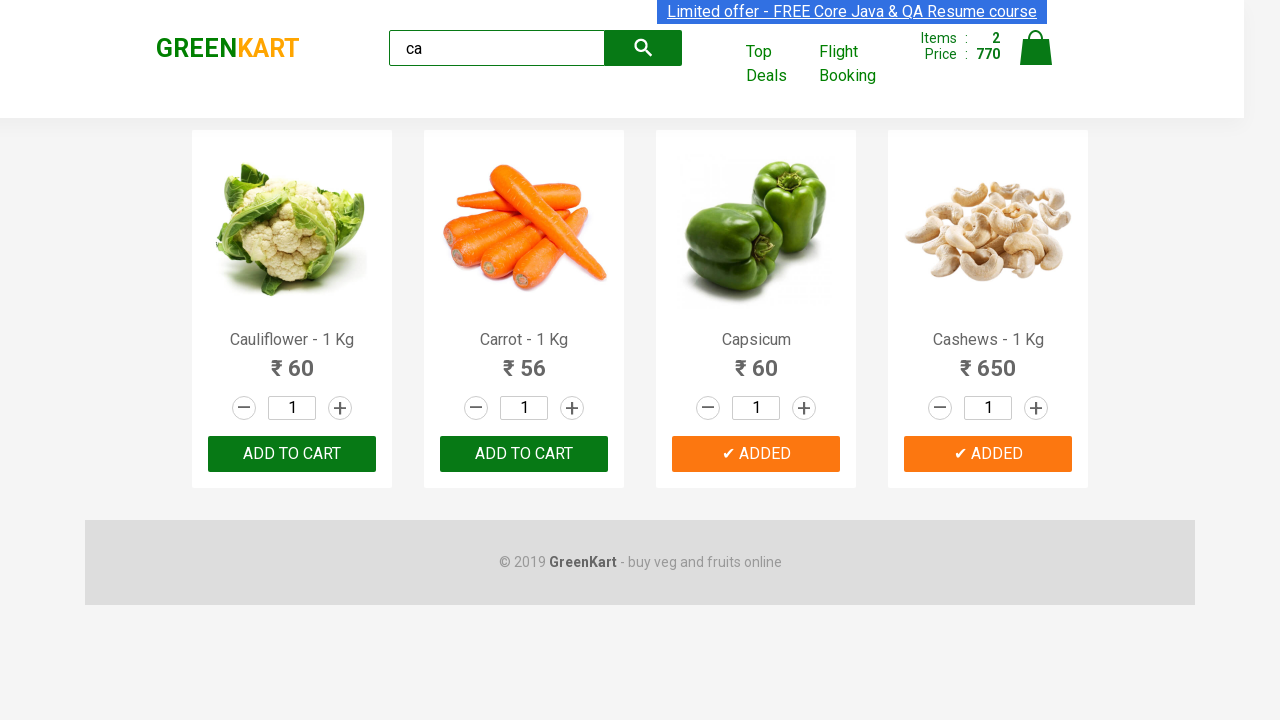

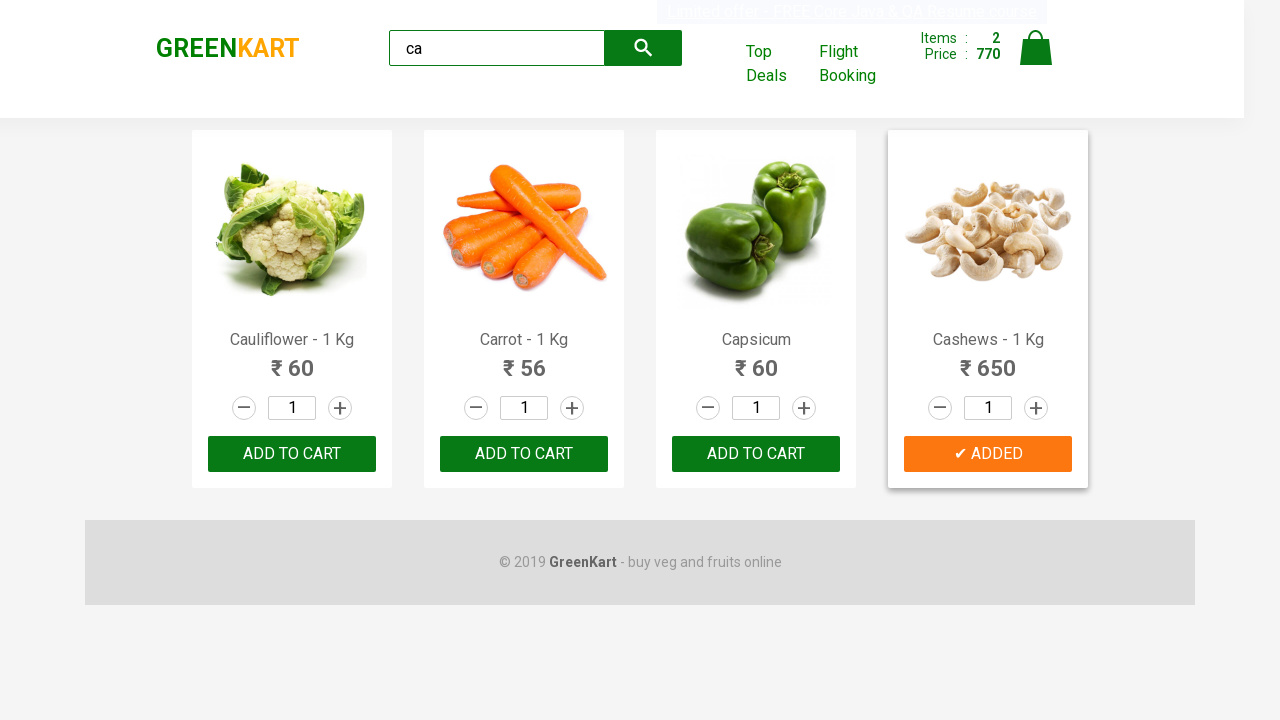